Tests navigation by clicking on the Blogs menu link on a CMS website

Starting URL: https://cms.anhtester.com/

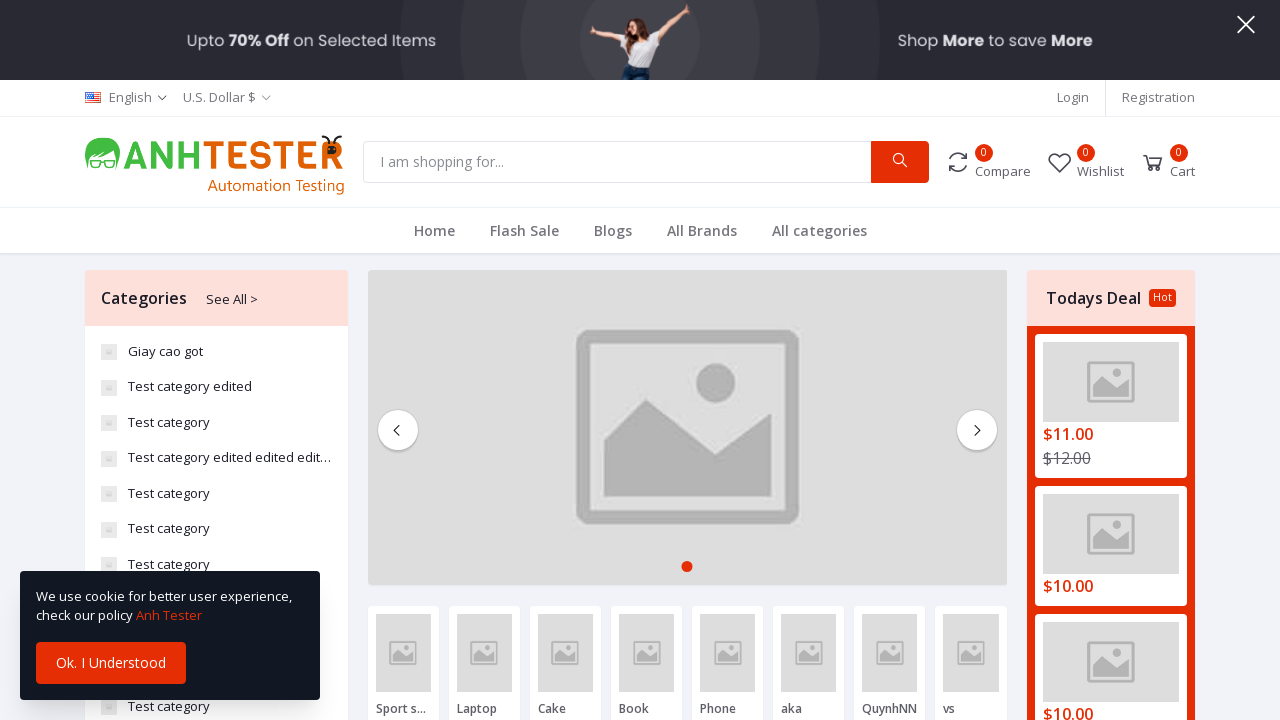

Clicked on the Blogs menu link at (612, 230) on a:has-text('Blogs')
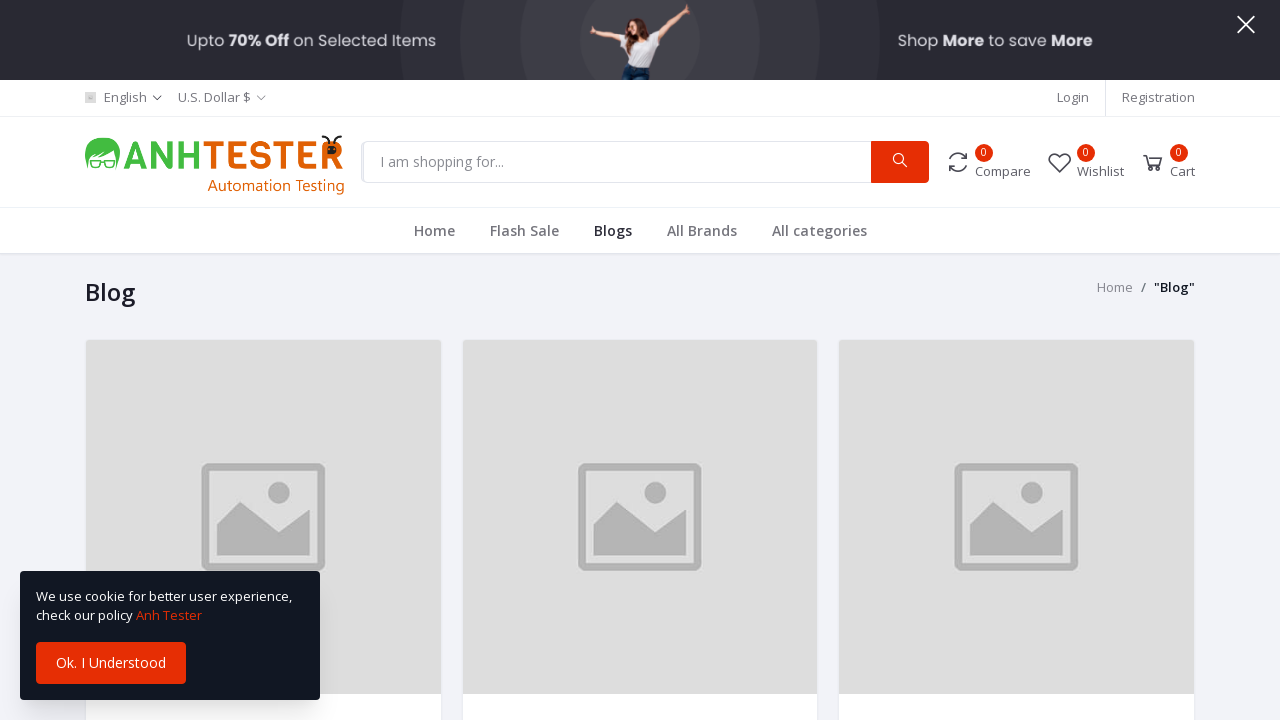

Navigation to Blogs page completed (networkidle)
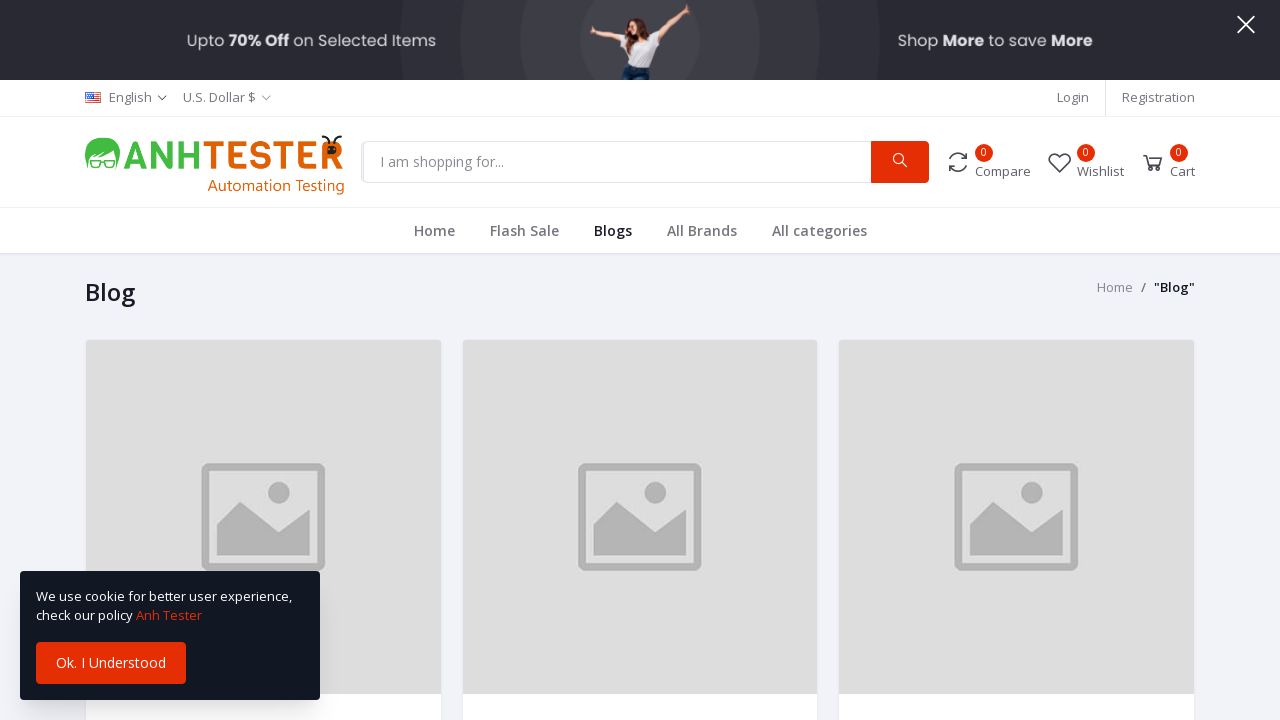

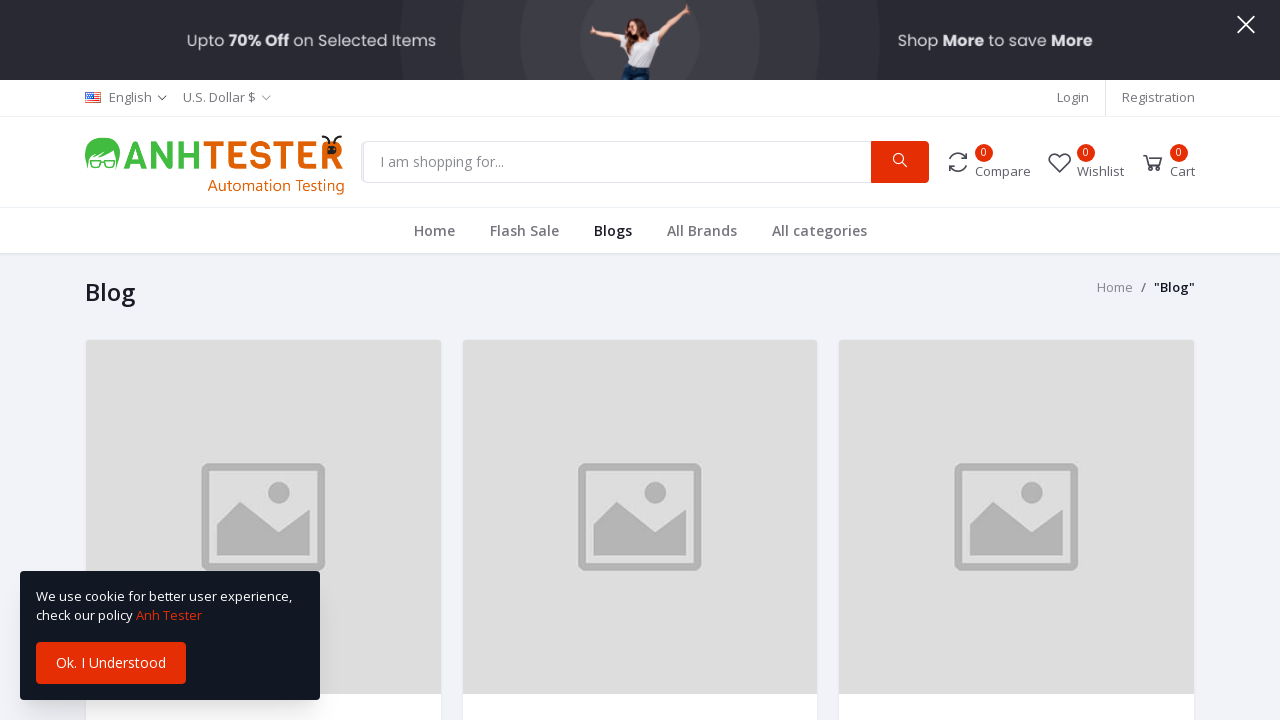